Navigates to GeeksforGeeks homepage and checks if the "Courses" link element is displayed/visible to the user

Starting URL: https://www.geeksforgeeks.org/

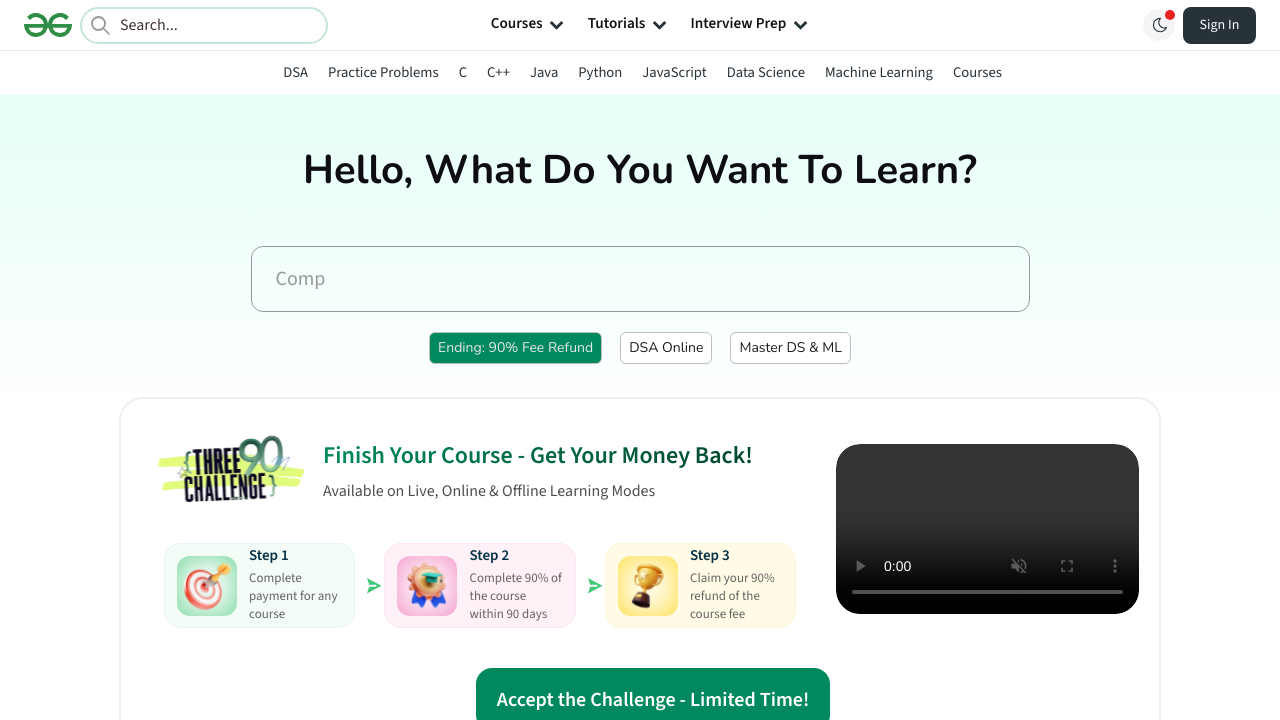

Navigated to GeeksforGeeks homepage
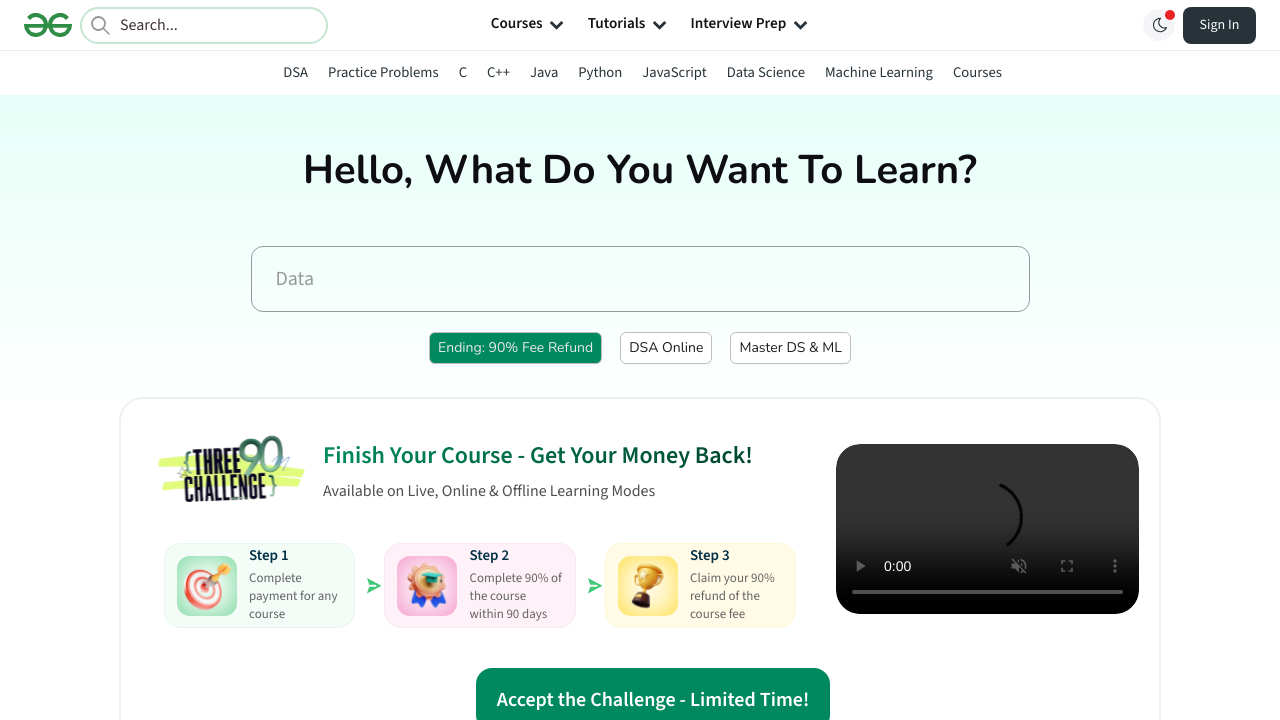

Located the 'Courses' link element
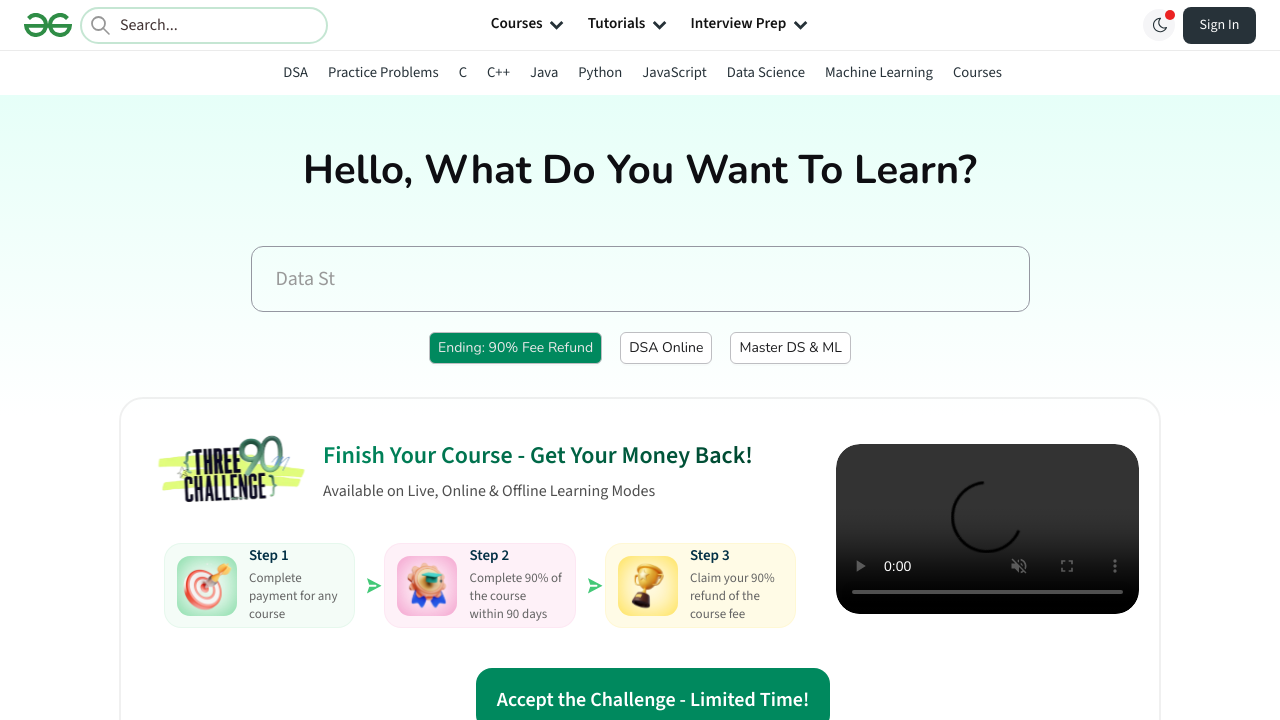

Checked if 'Courses' element is visible: True
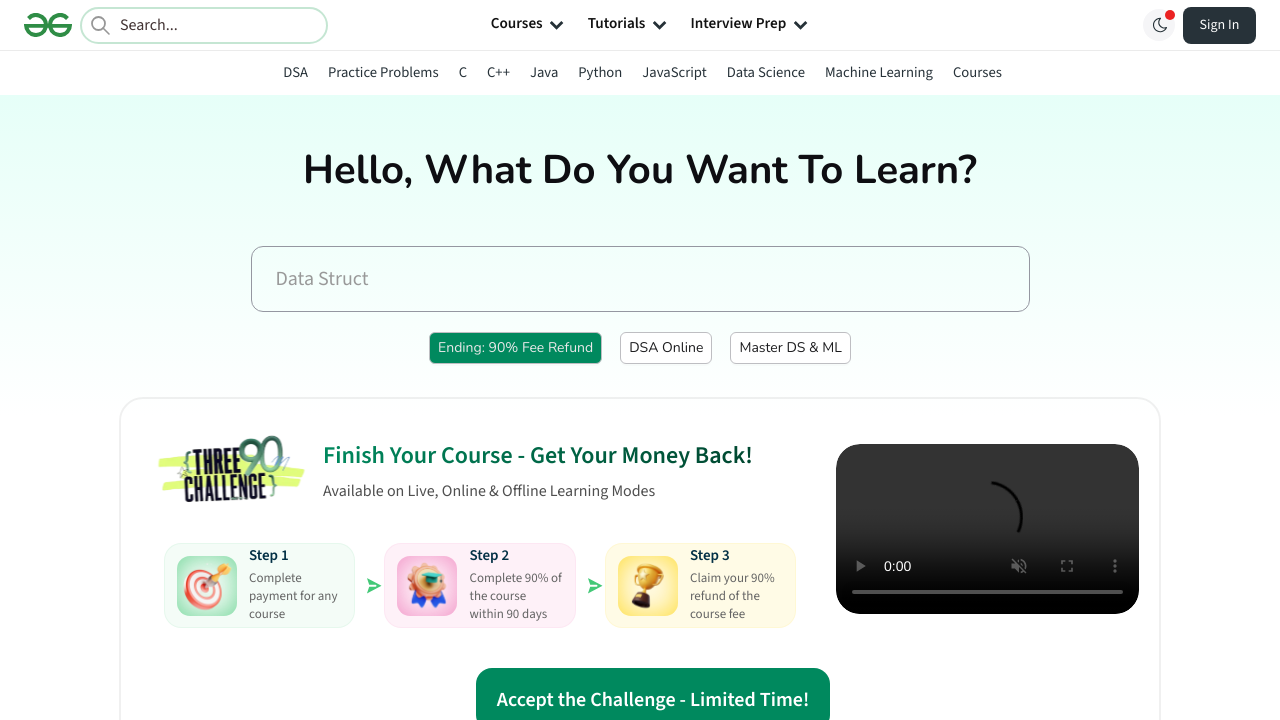

Printed visibility status: True
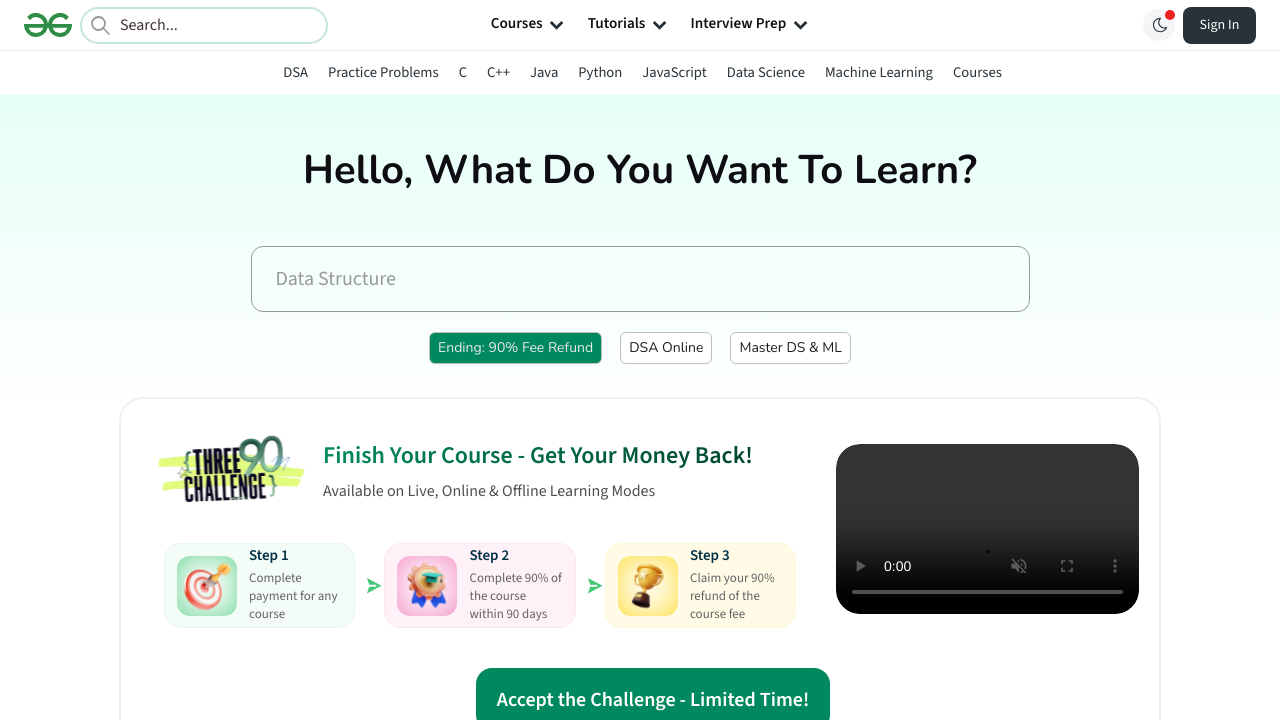

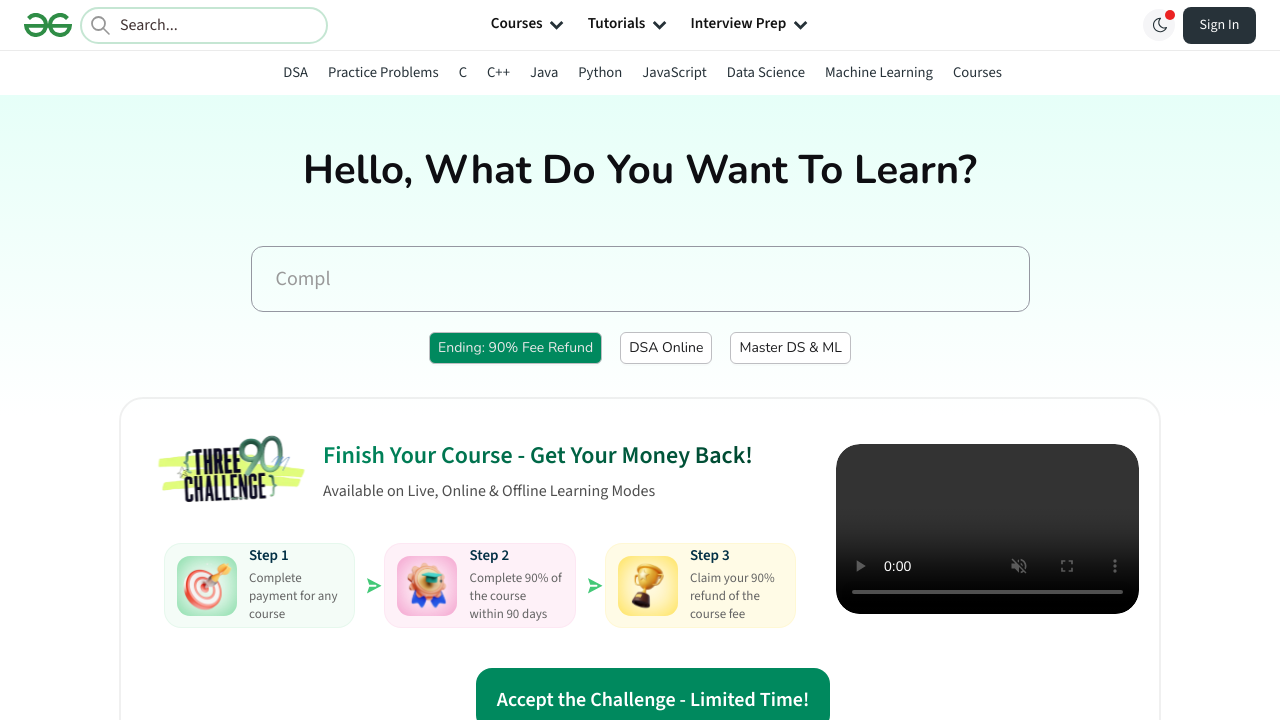